Tests that clicking the forgot password link opens the password recovery page

Starting URL: https://b2c.passport.rt.ru

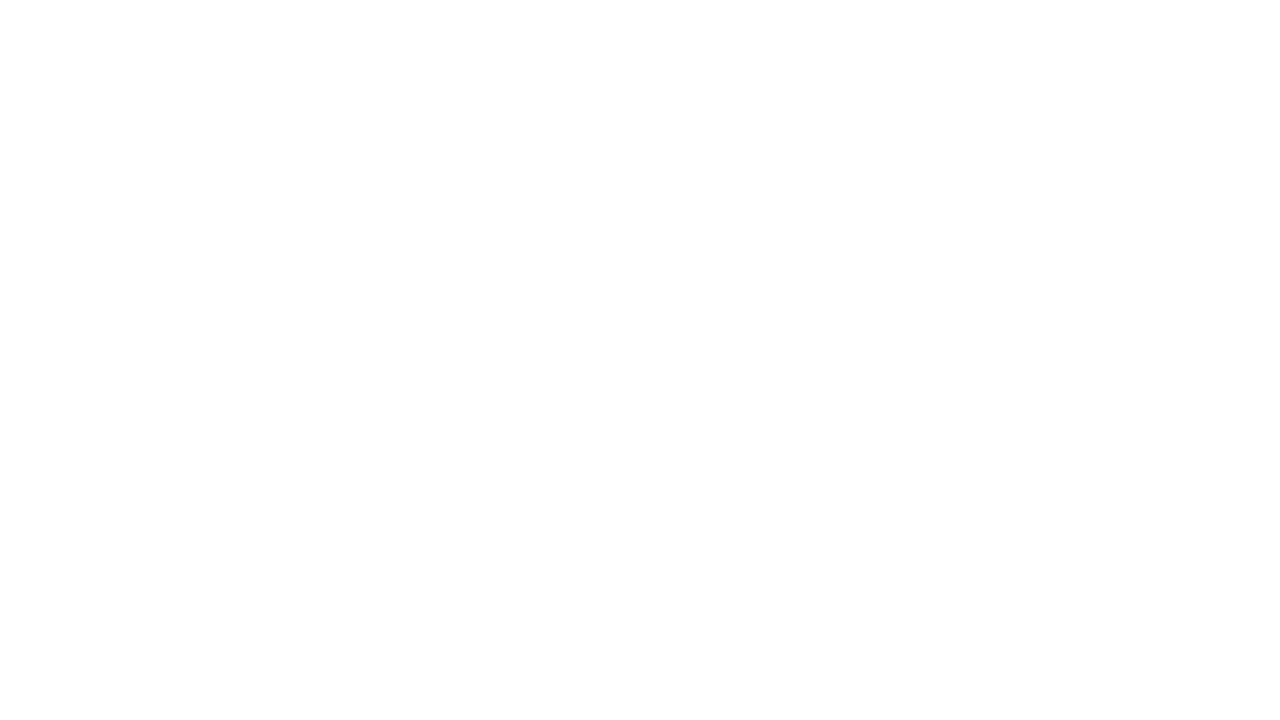

Waited for forgot password link to load on login page
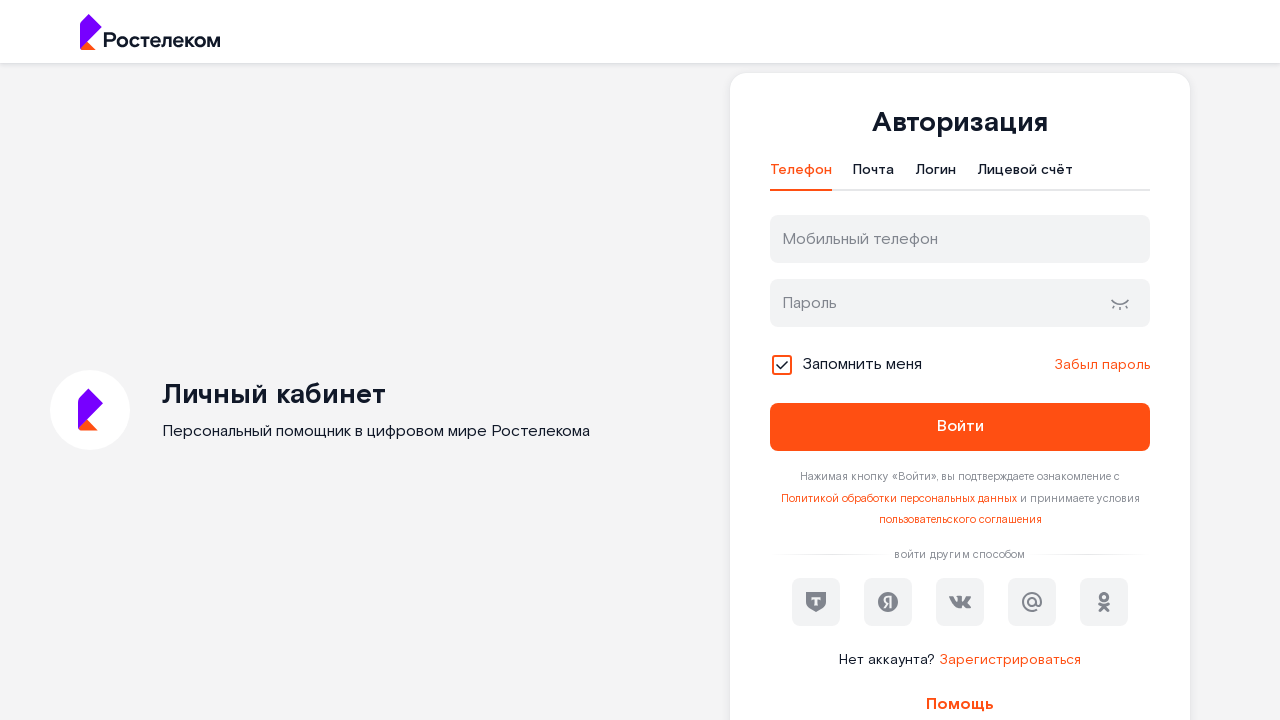

Clicked forgot password link at (1102, 365) on #forgot_password
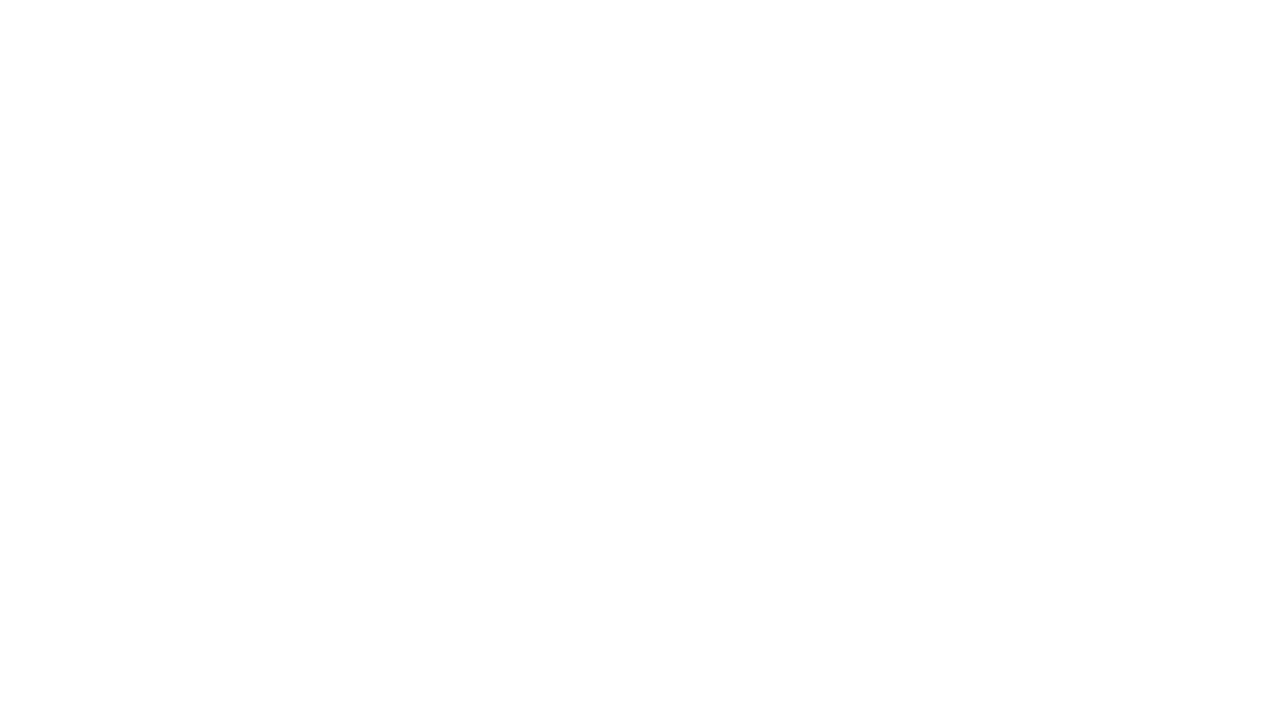

Password recovery page loaded with h1 heading
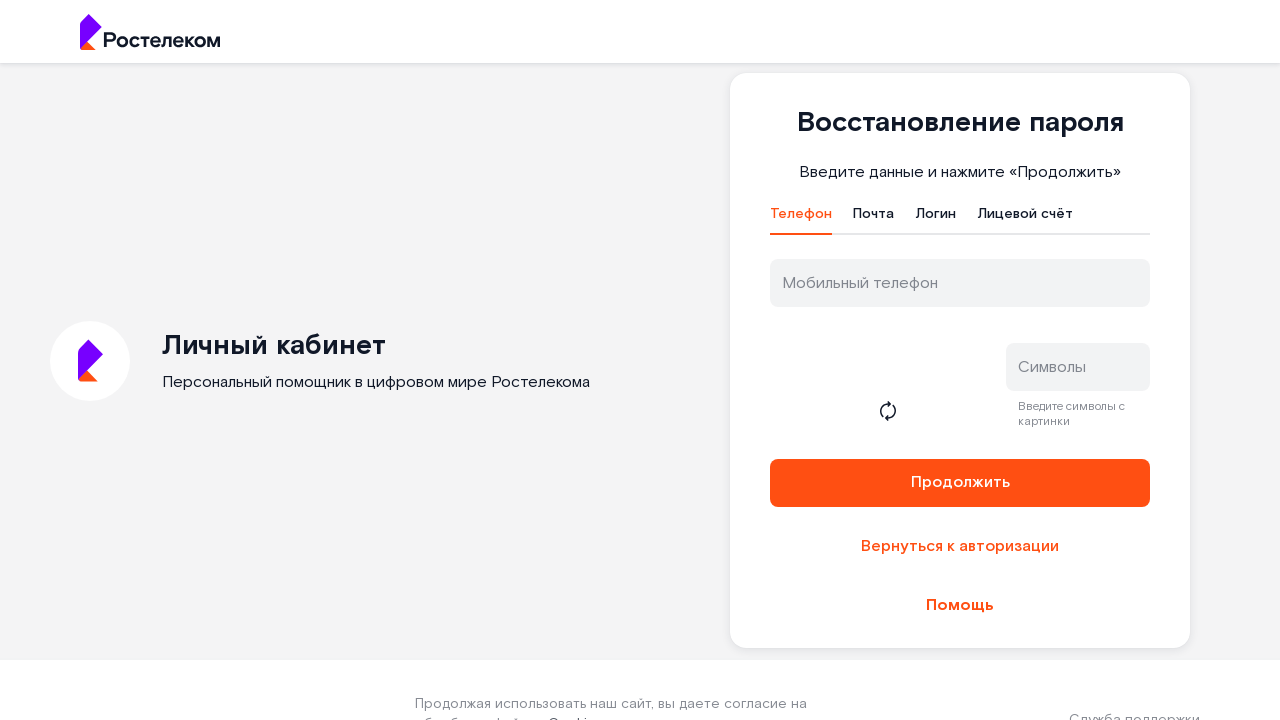

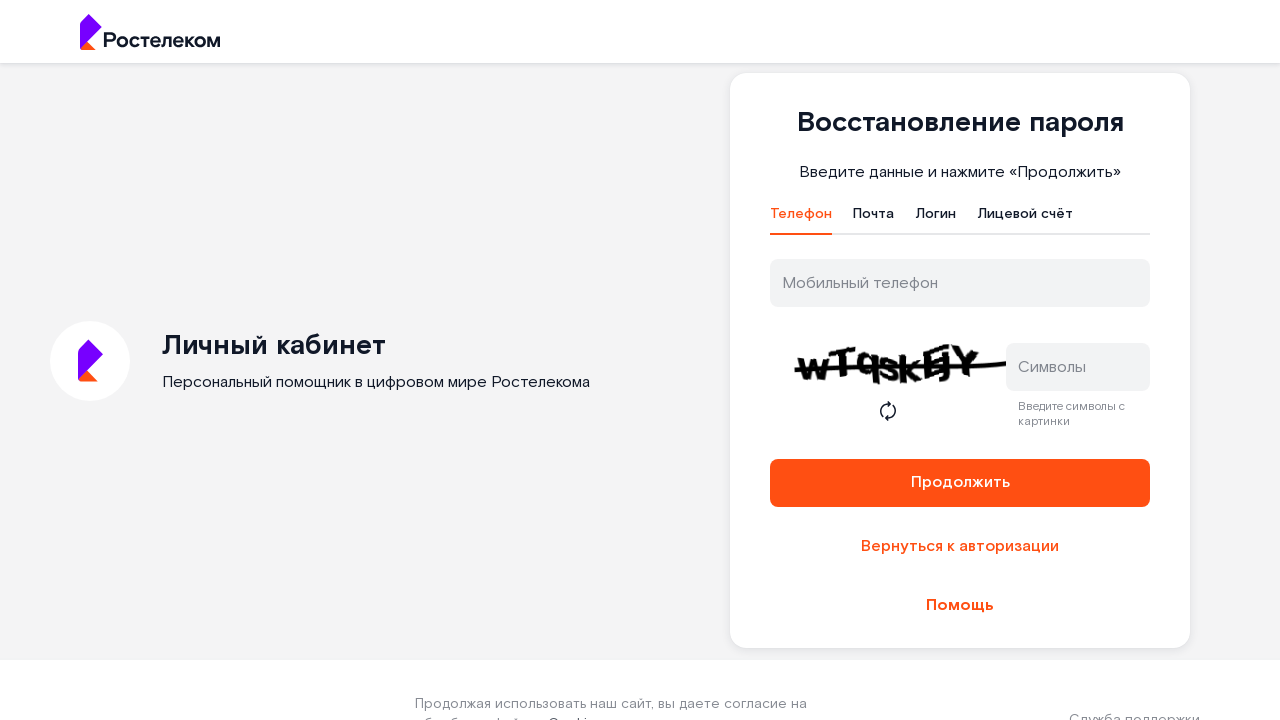